Clicks on the "Not Found" link and verifies the response message shows status 404

Starting URL: https://demoqa.com/links

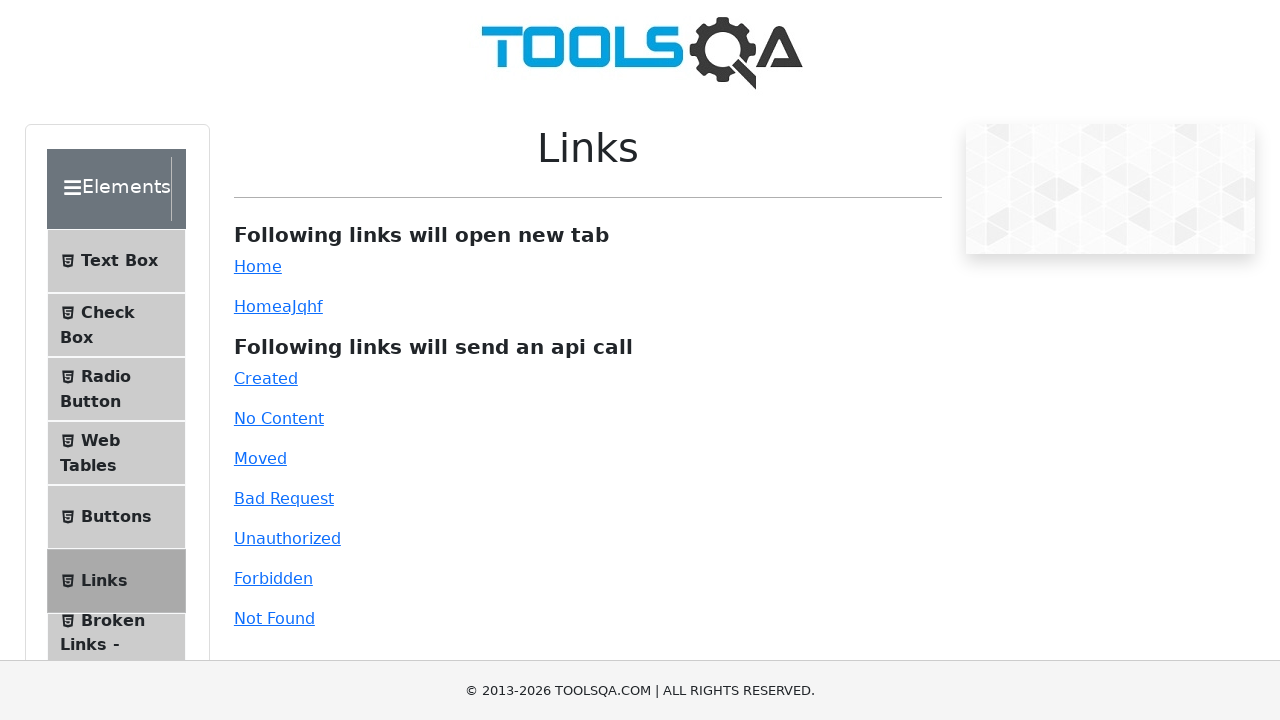

Clicked on the 'Not Found' link at (274, 618) on #invalid-url
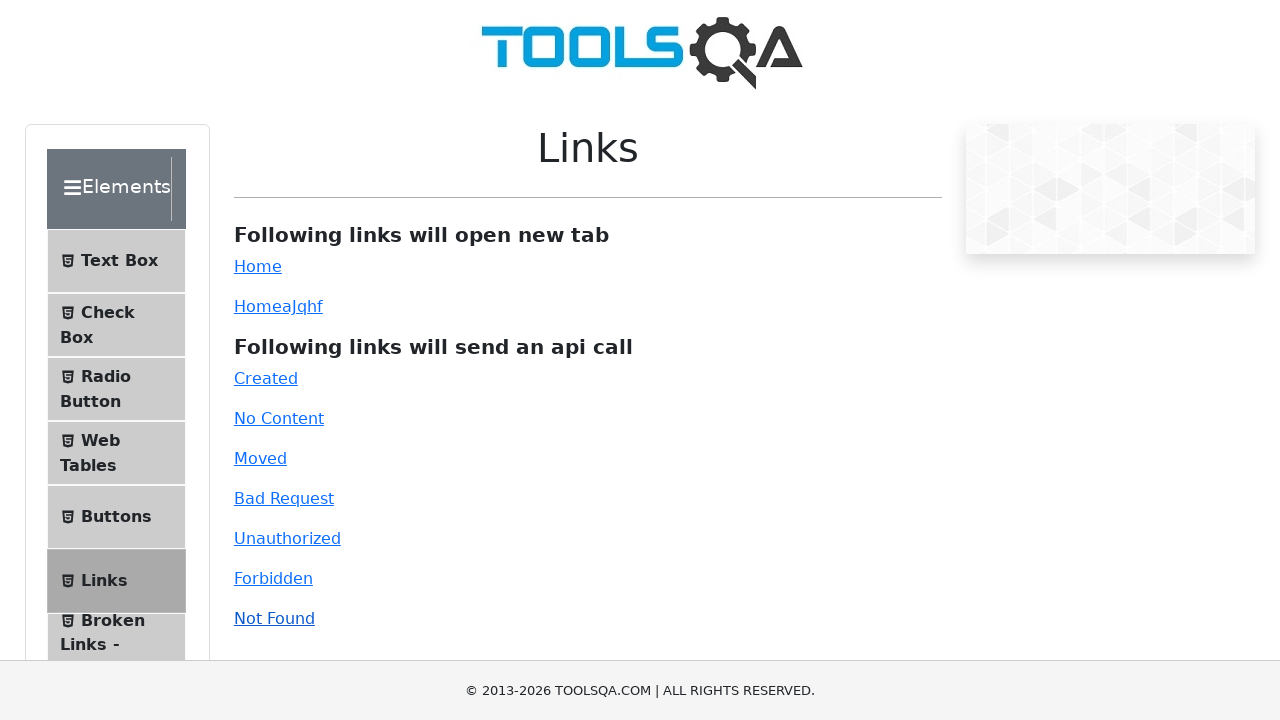

Response message element loaded
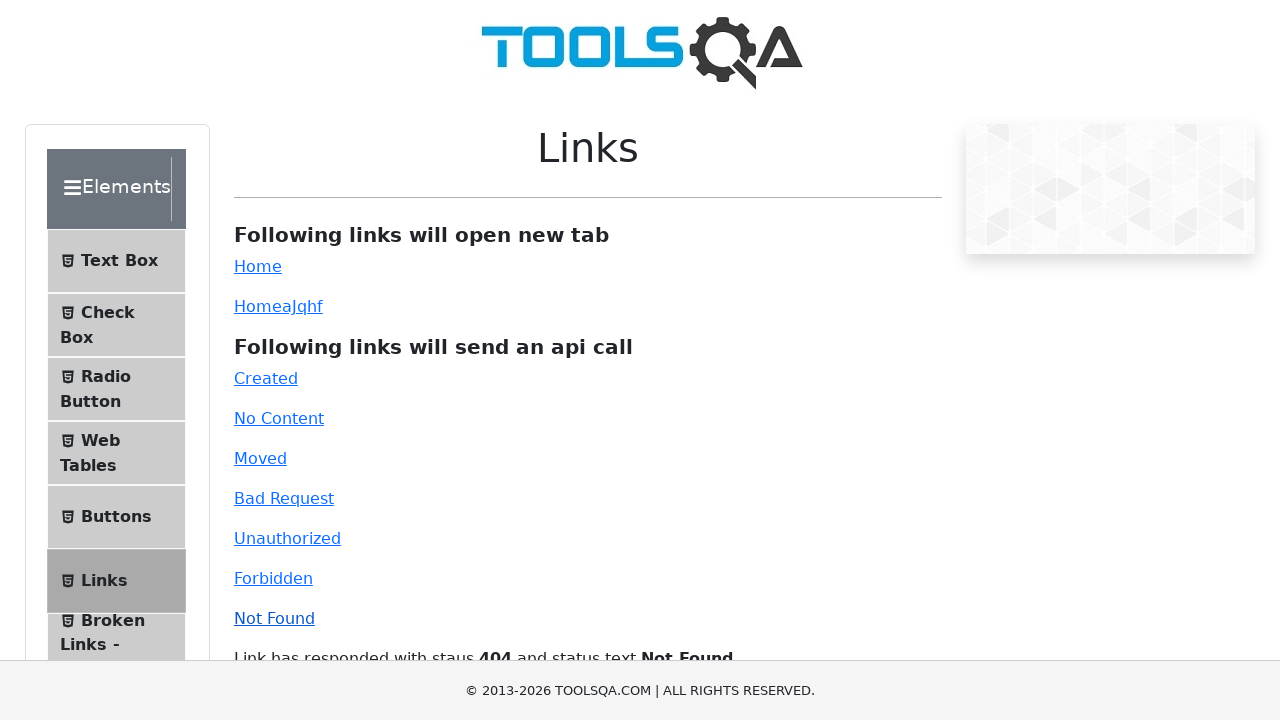

Retrieved response text from element
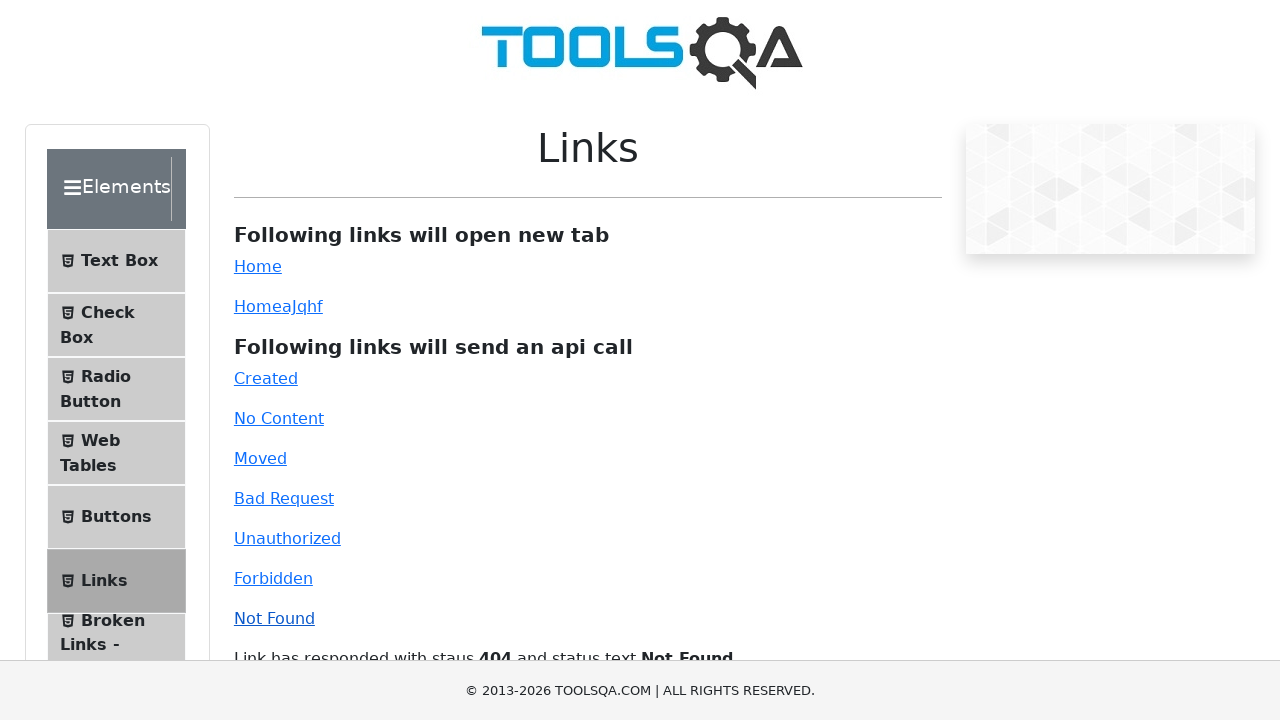

Verified response message shows status 404 - assertion passed
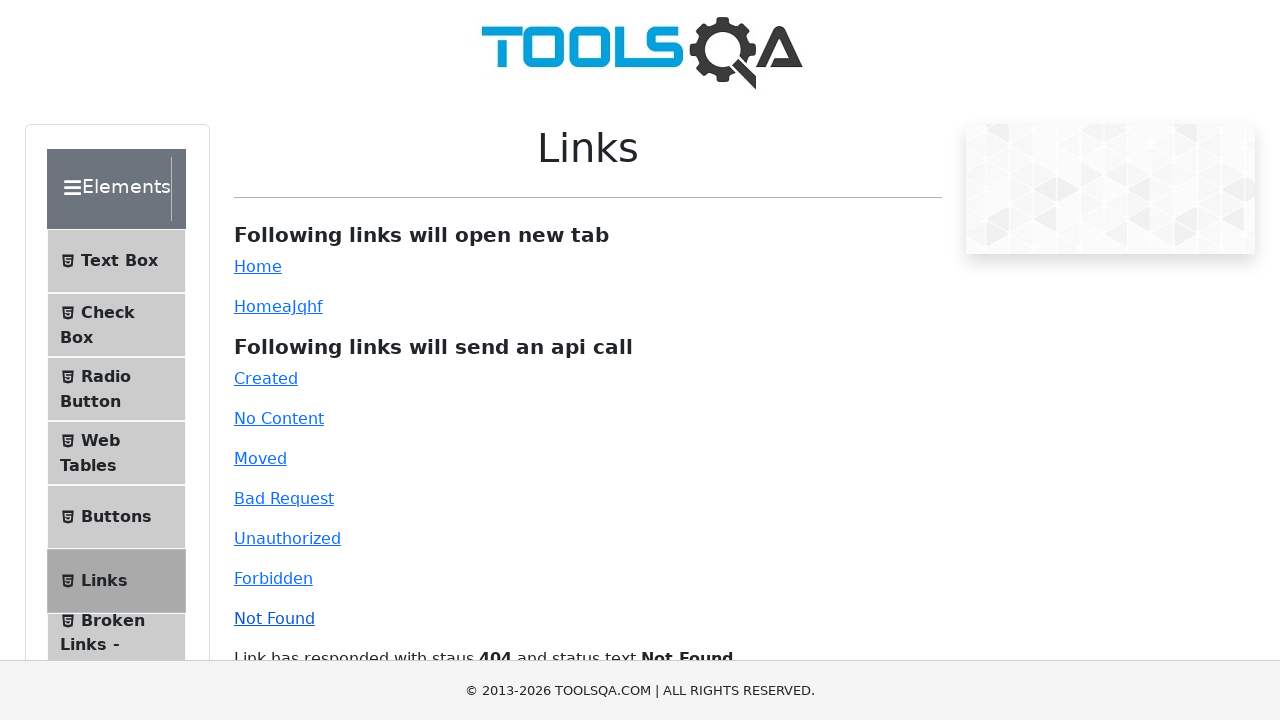

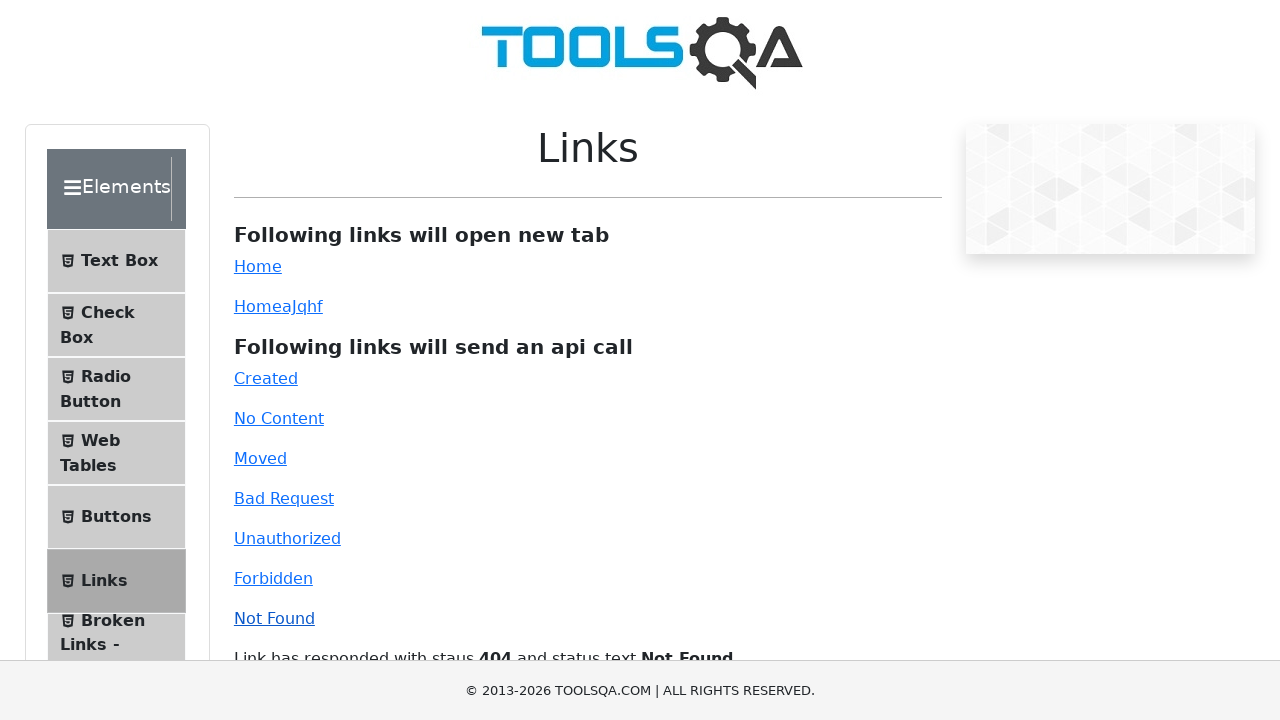